Tests sorting the Due column in descending order by clicking the column header twice and verifying the values are sorted in reverse order

Starting URL: http://the-internet.herokuapp.com/tables

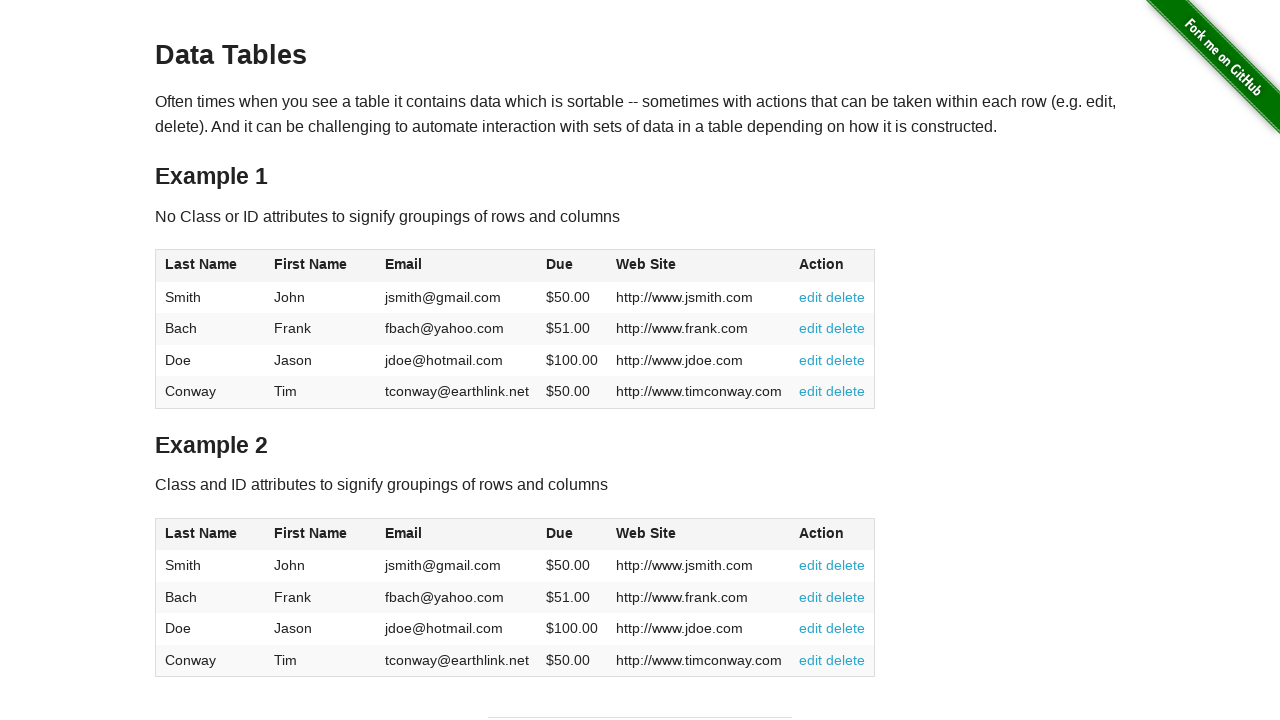

Clicked Due column header once for ascending sort at (572, 266) on #table1 thead tr th:nth-of-type(4)
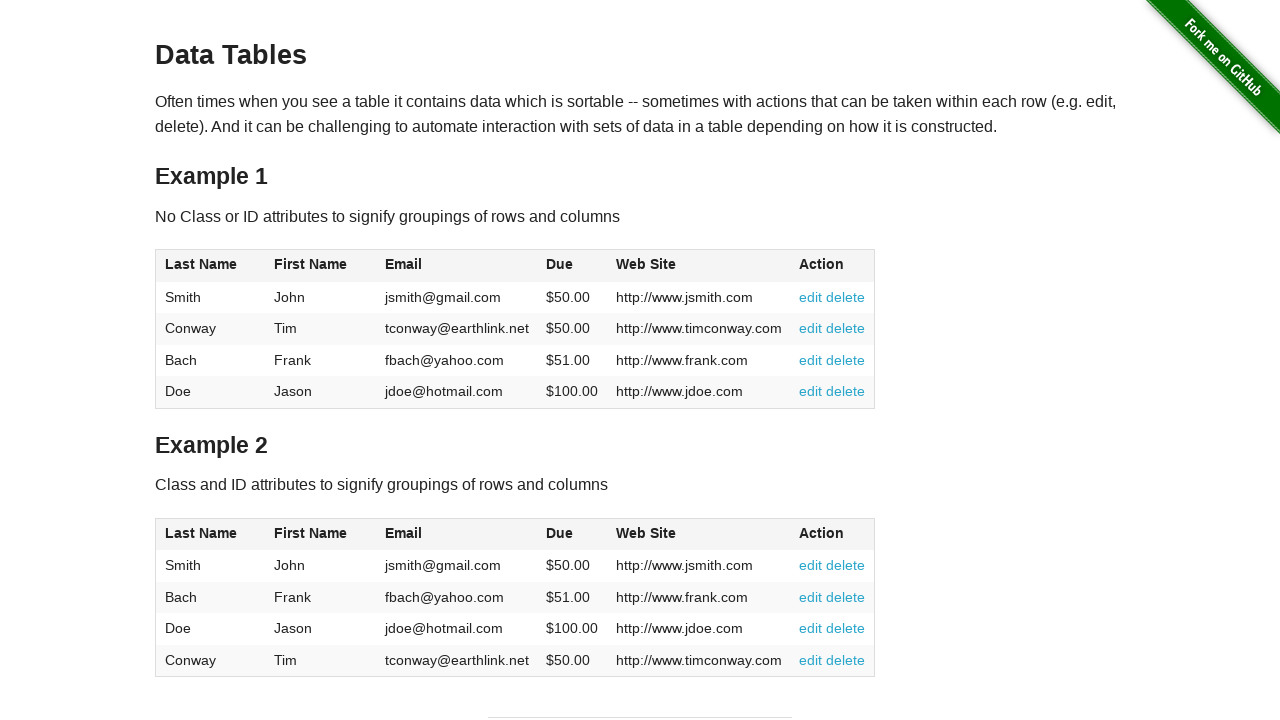

Clicked Due column header again for descending sort at (572, 266) on #table1 thead tr th:nth-of-type(4)
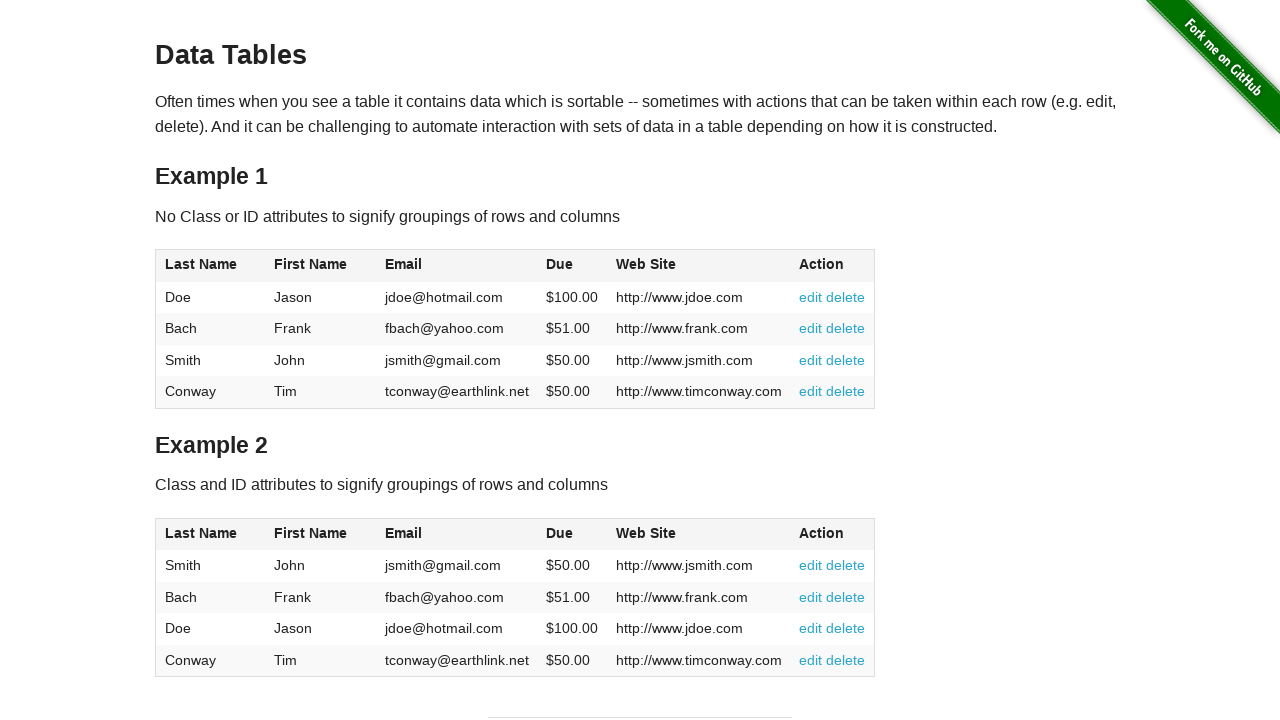

Table data loaded and Due column values are present
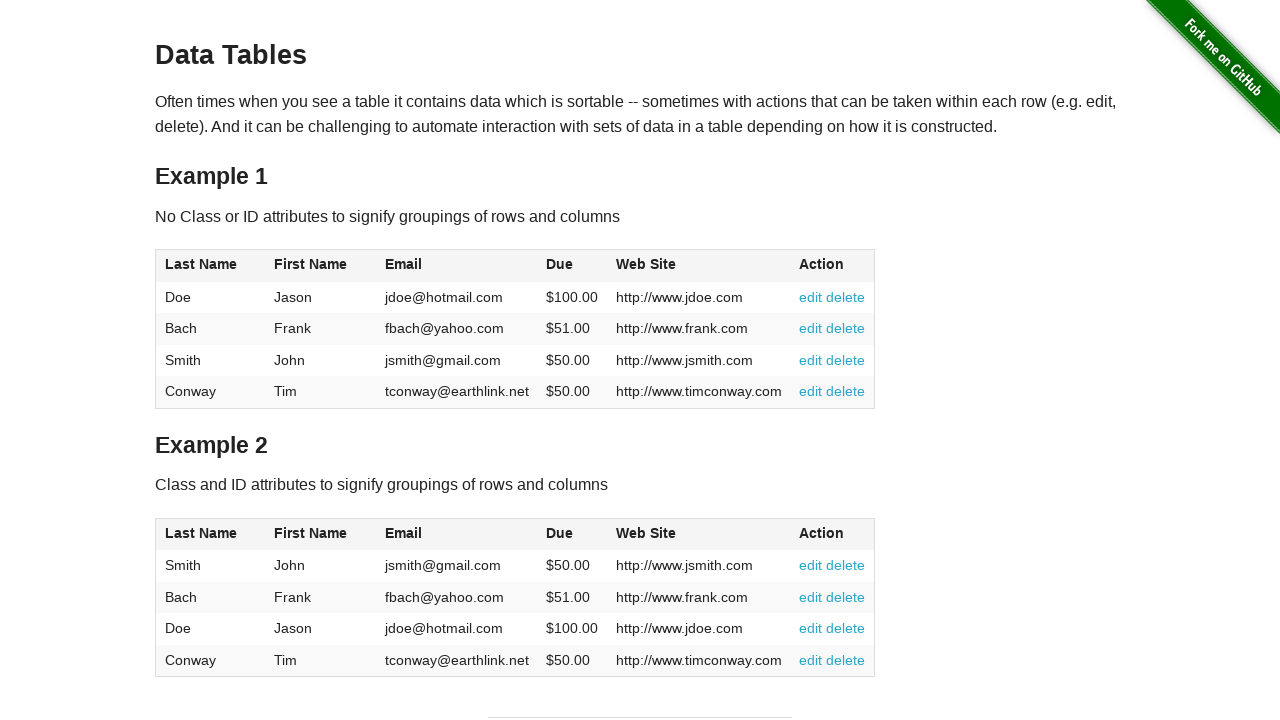

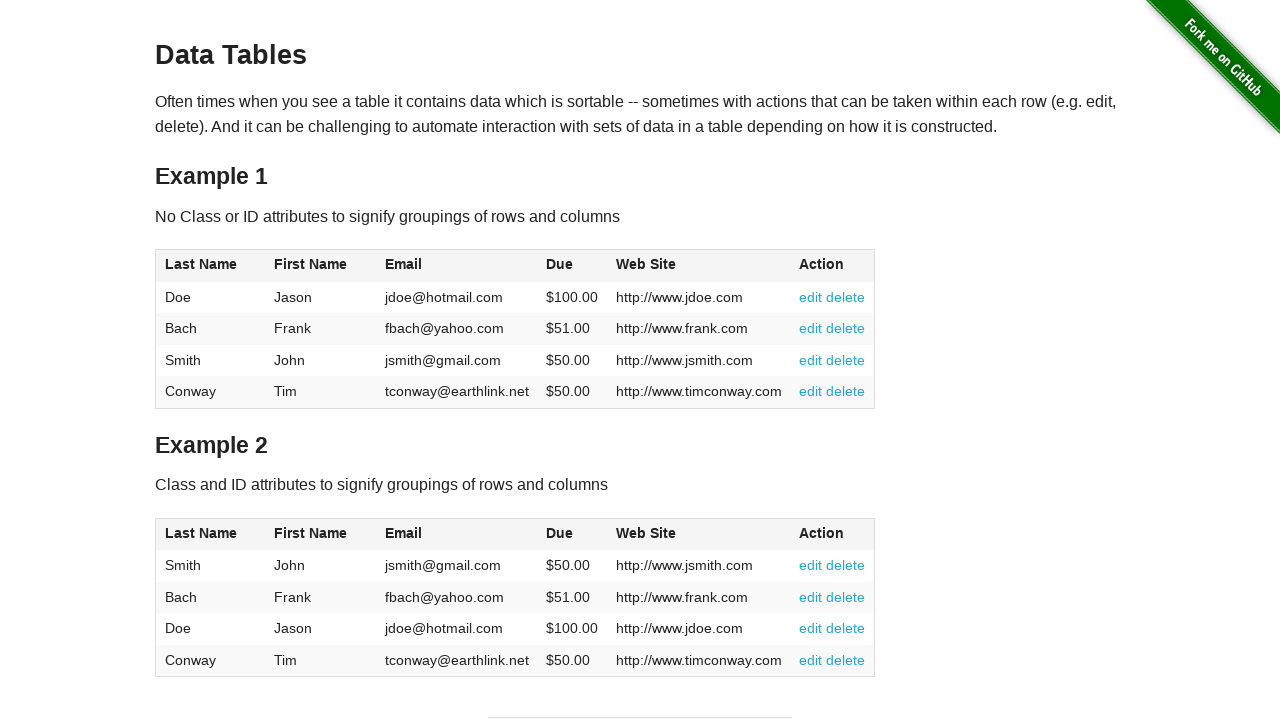